Tests the search functionality on Playwright documentation site by clicking the search button using getByLabel locator

Starting URL: https://playwright.dev/

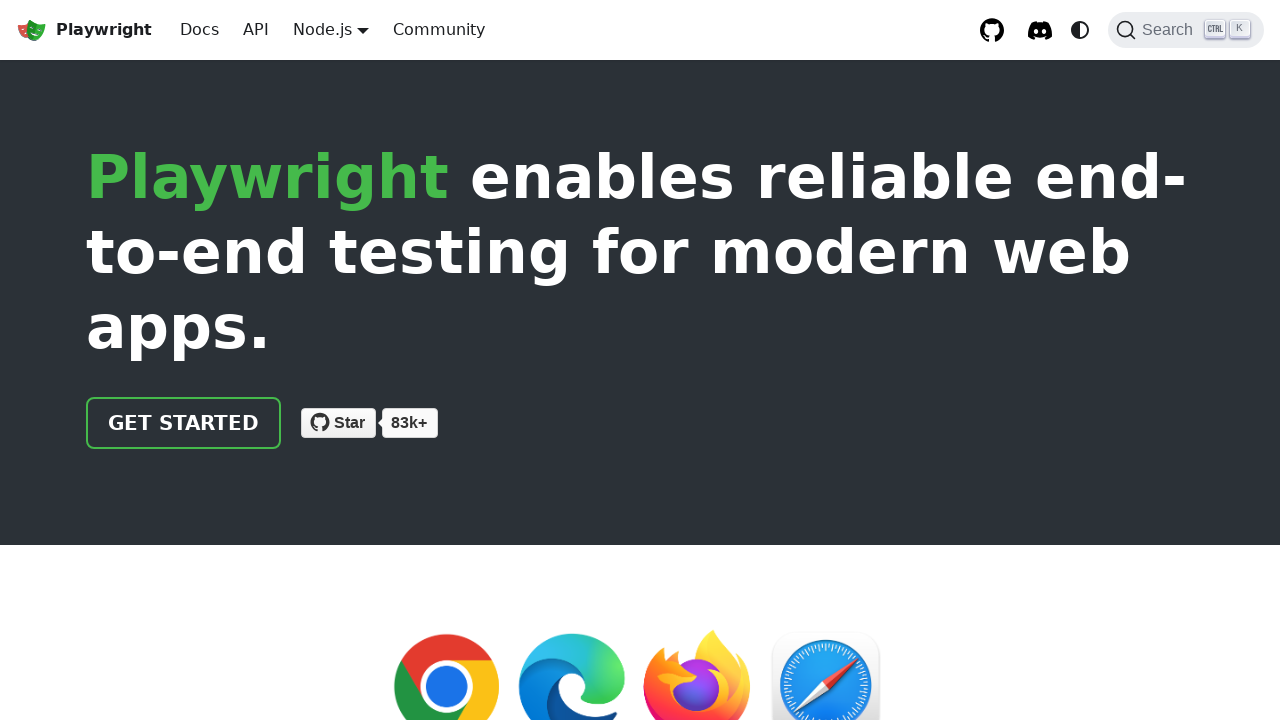

Clicked search button using getByLabel locator for 'Search (Ctrl+K)' at (1186, 30) on internal:label="Search (Ctrl+K)"i
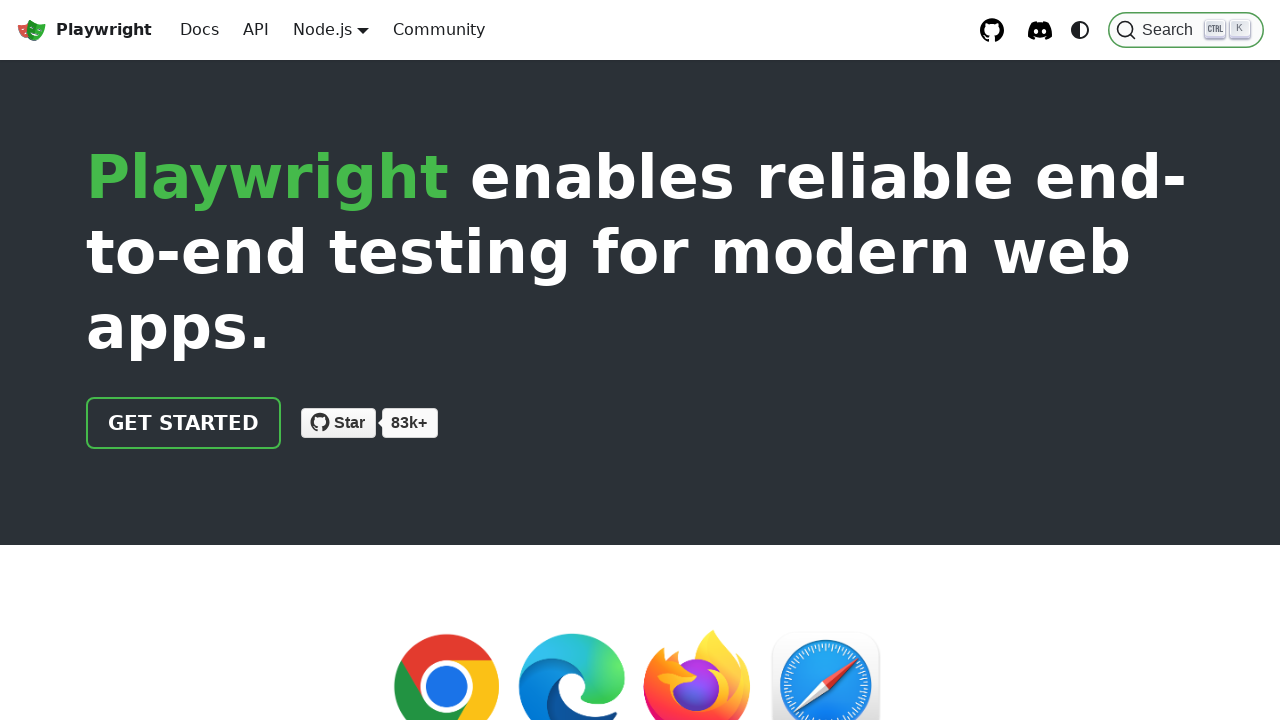

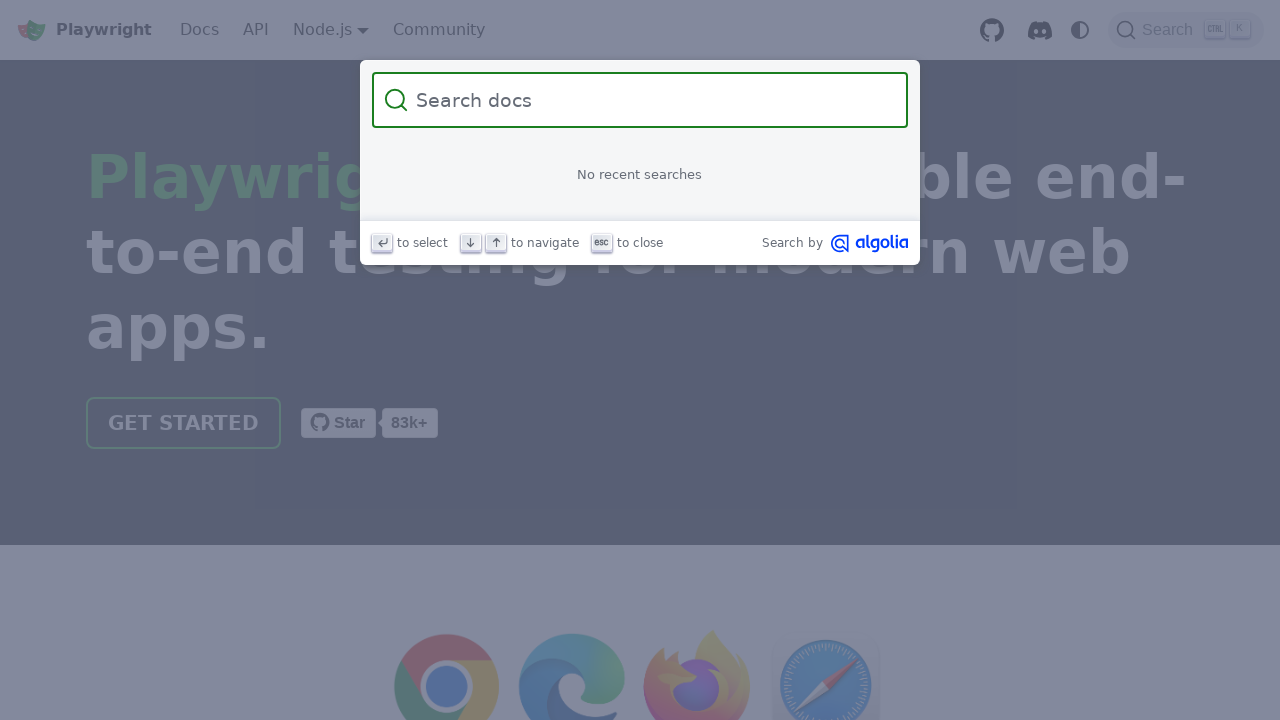